Tests browser navigation functionality on OrangeHRM demo site by clicking the "forgot password" link, then using back, forward, and refresh browser controls.

Starting URL: https://opensource-demo.orangehrmlive.com/

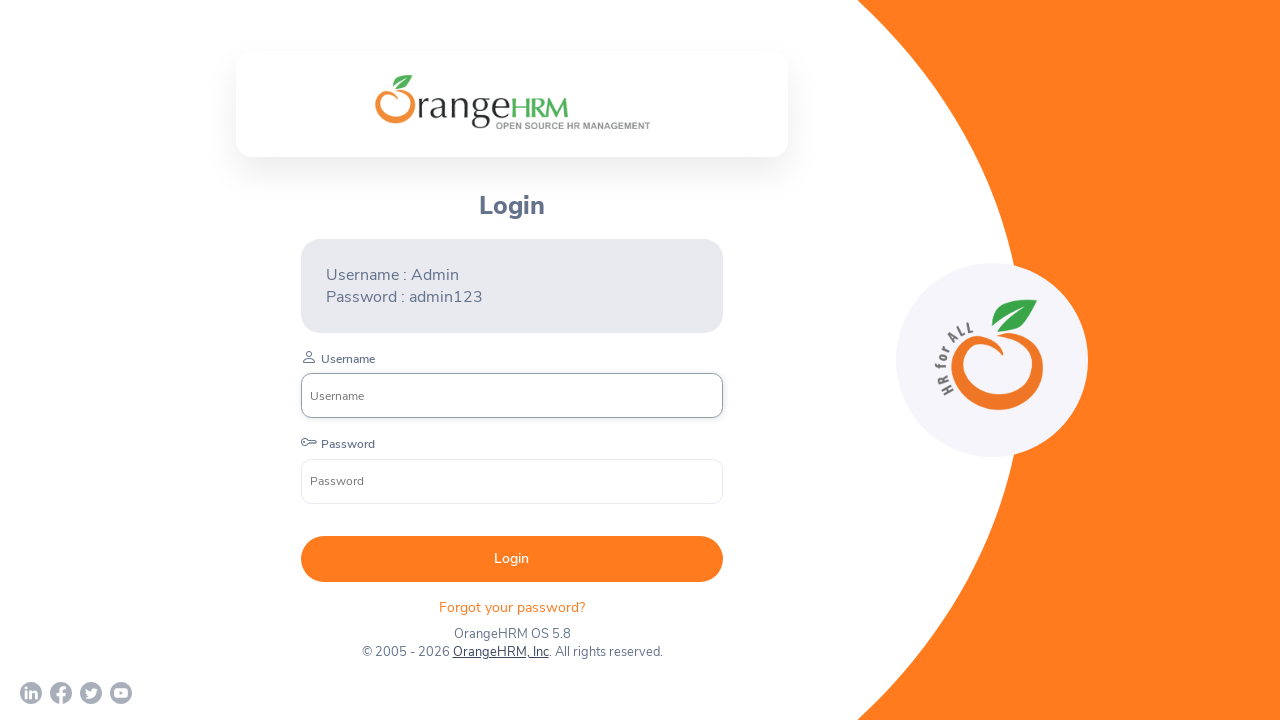

Clicked 'Forgot your password?' link at (512, 607) on .oxd-text.oxd-text--p.orangehrm-login-forgot-header
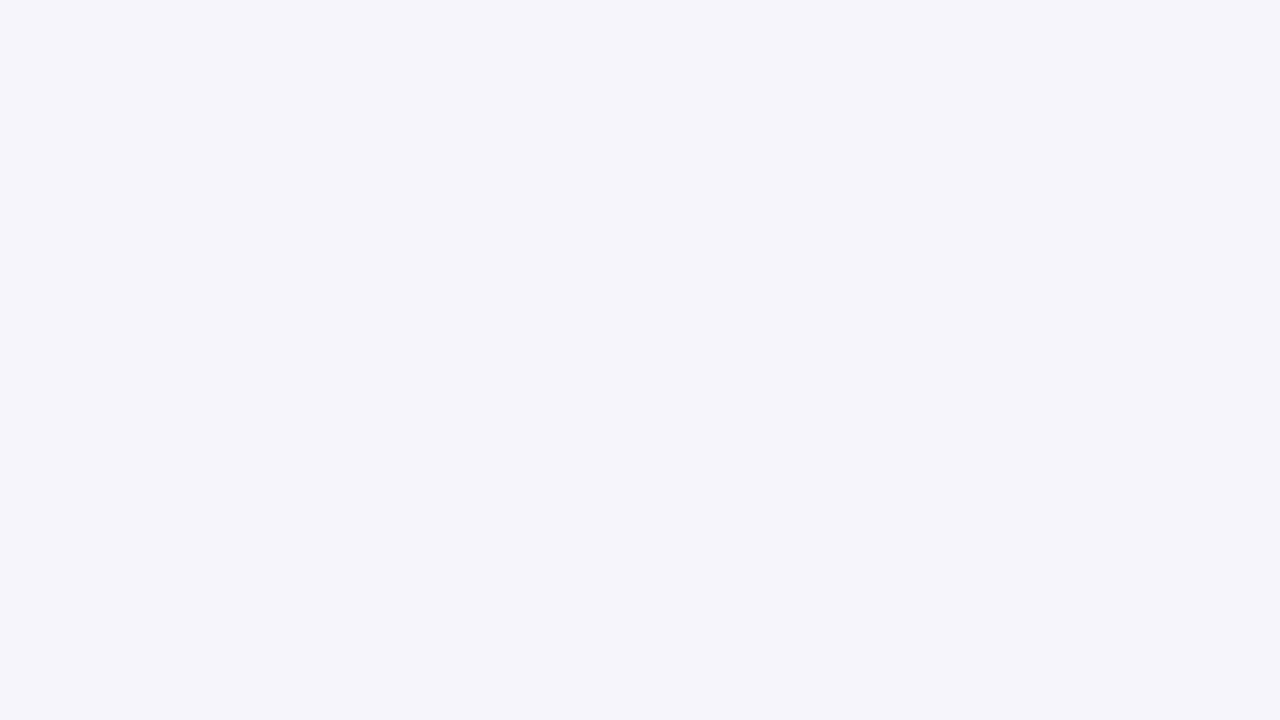

Password reset page loaded (networkidle)
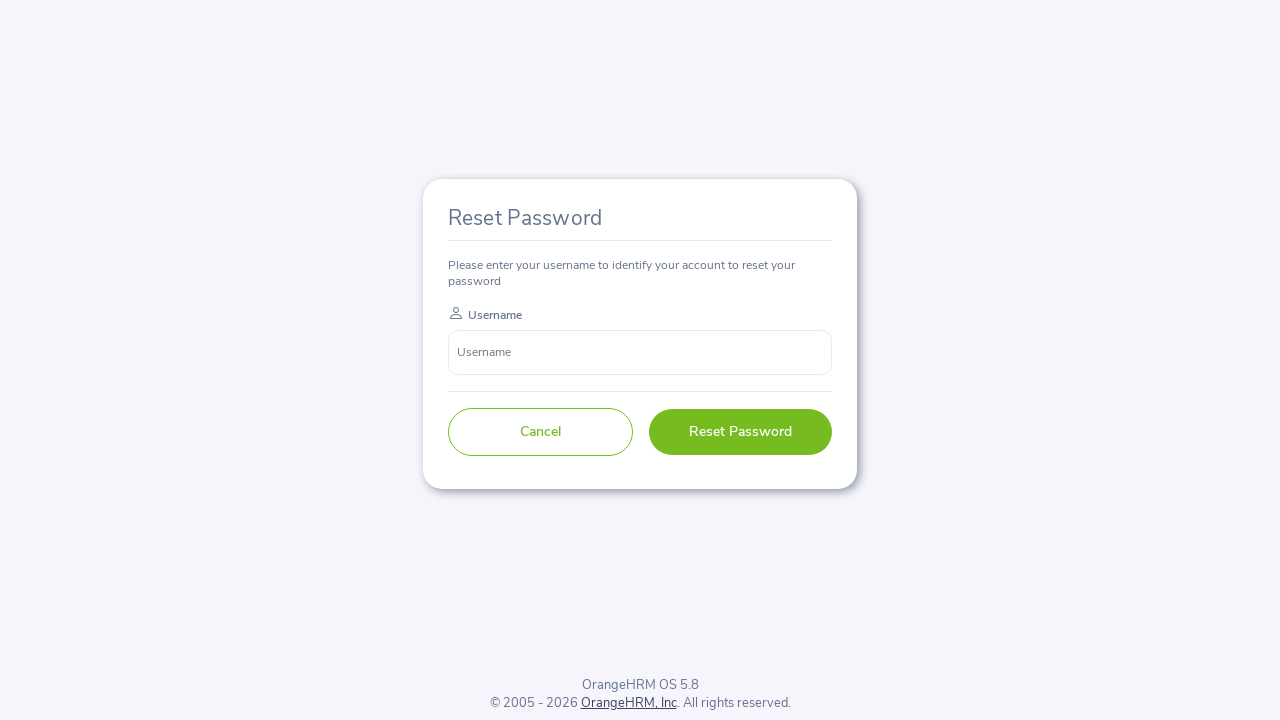

Navigated back to login page
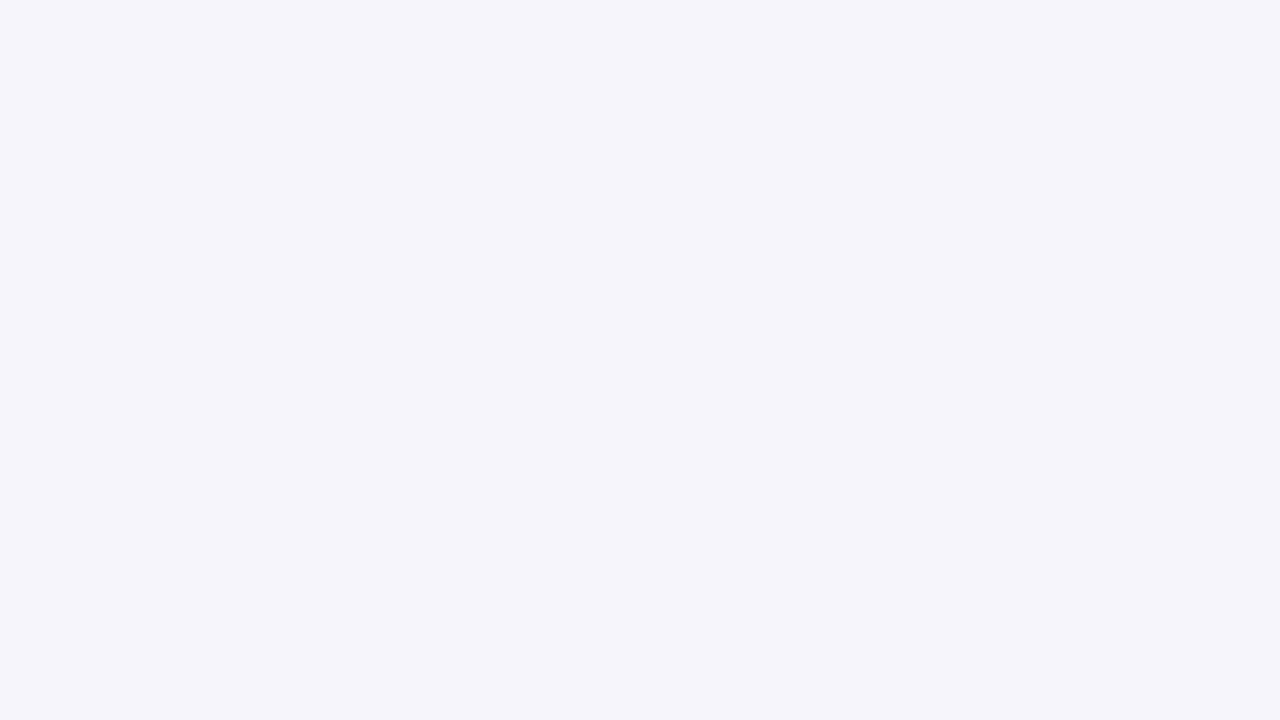

Login page loaded after back navigation
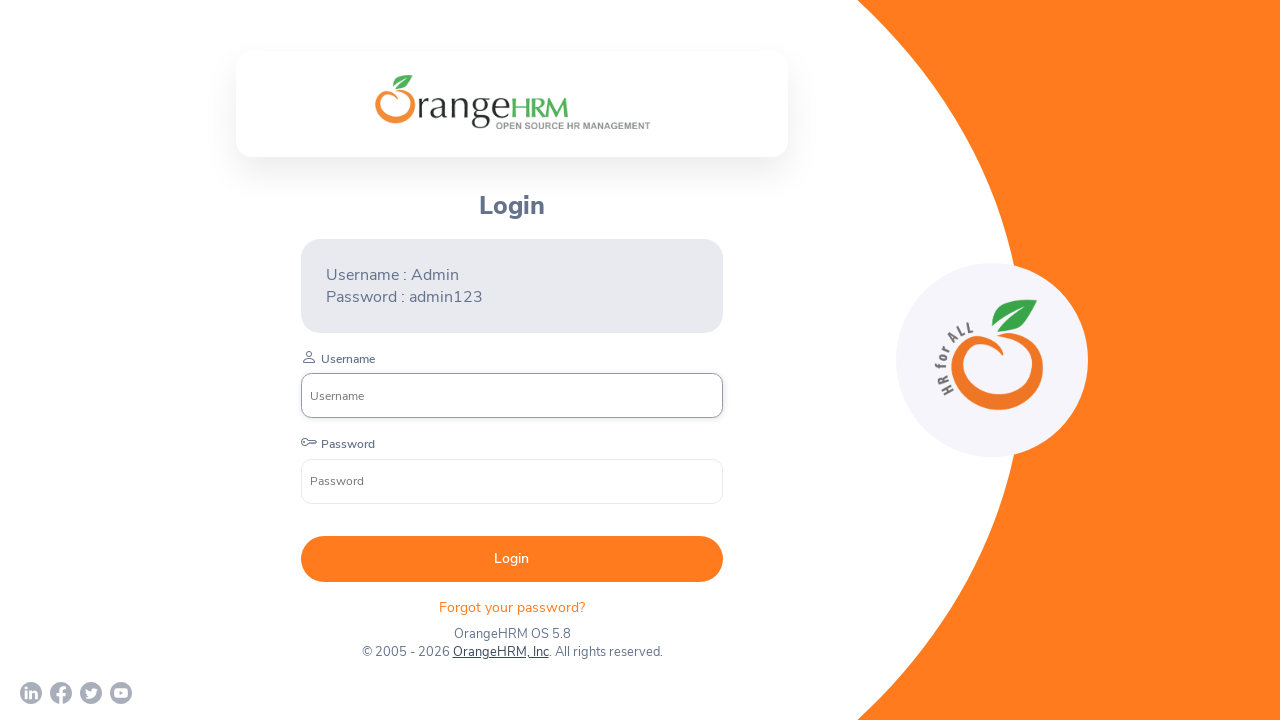

Navigated forward to password reset page
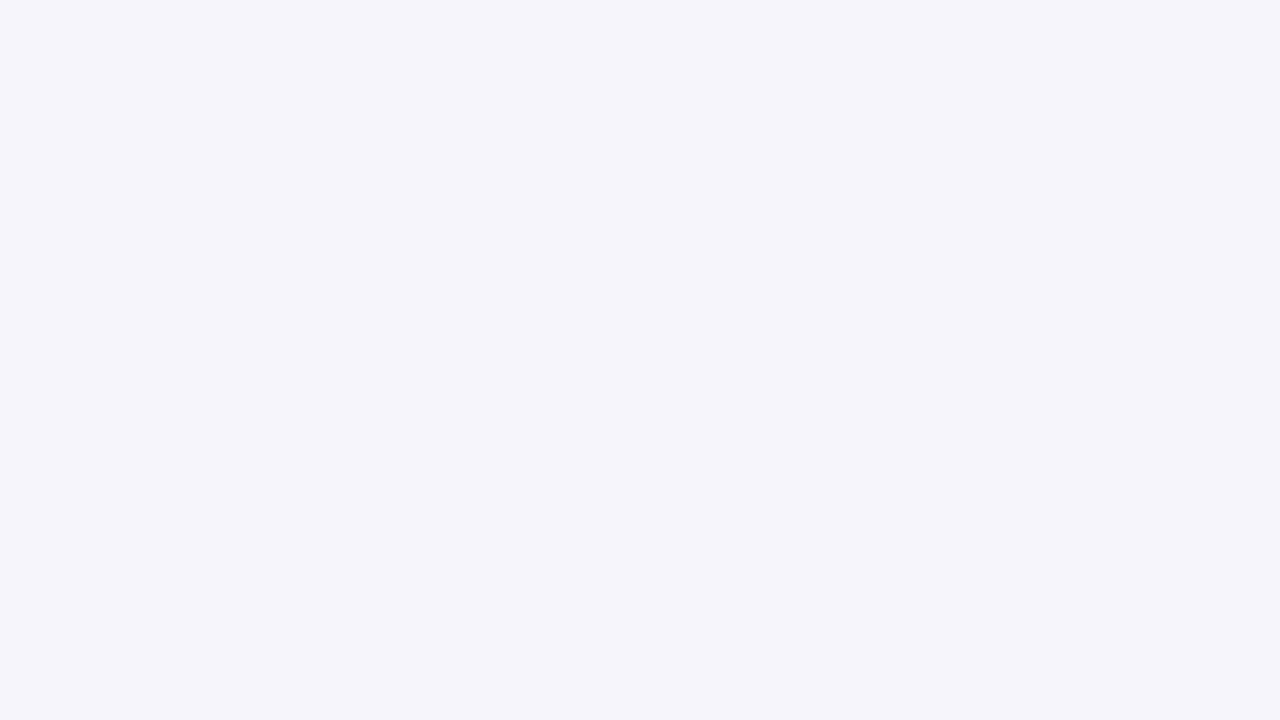

Password reset page loaded after forward navigation
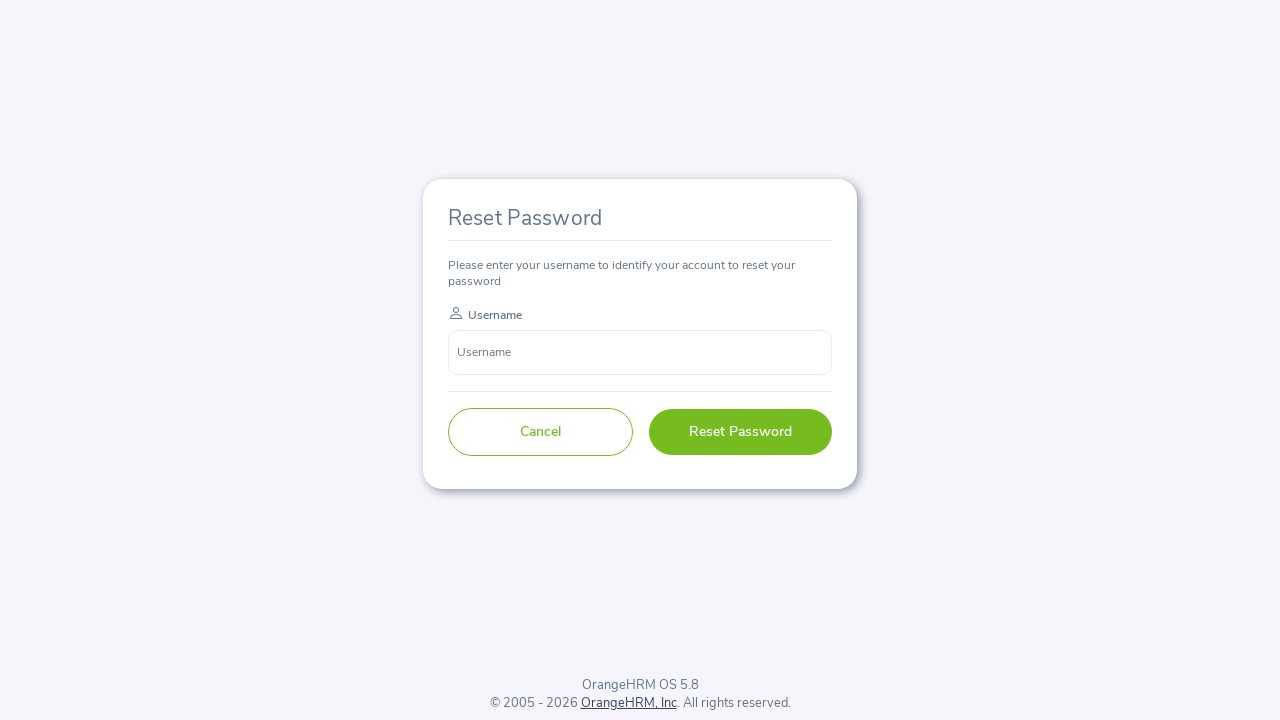

Refreshed the password reset page
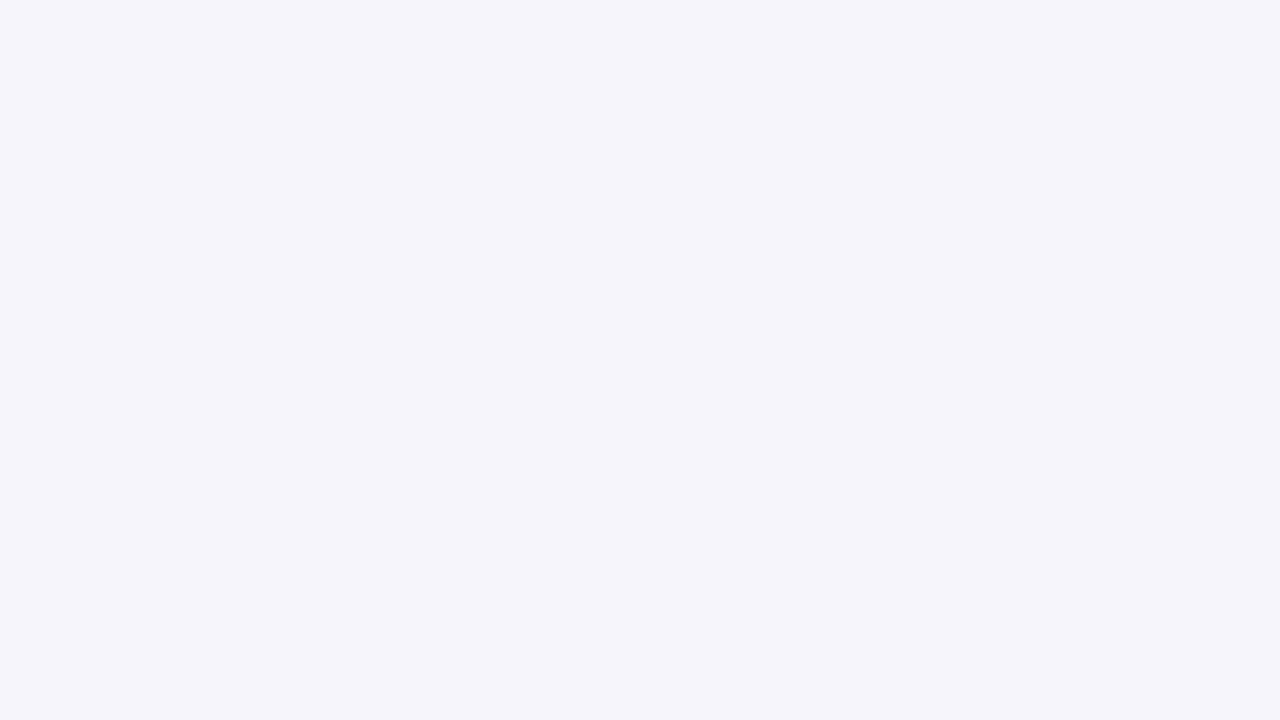

Password reset page fully loaded after refresh
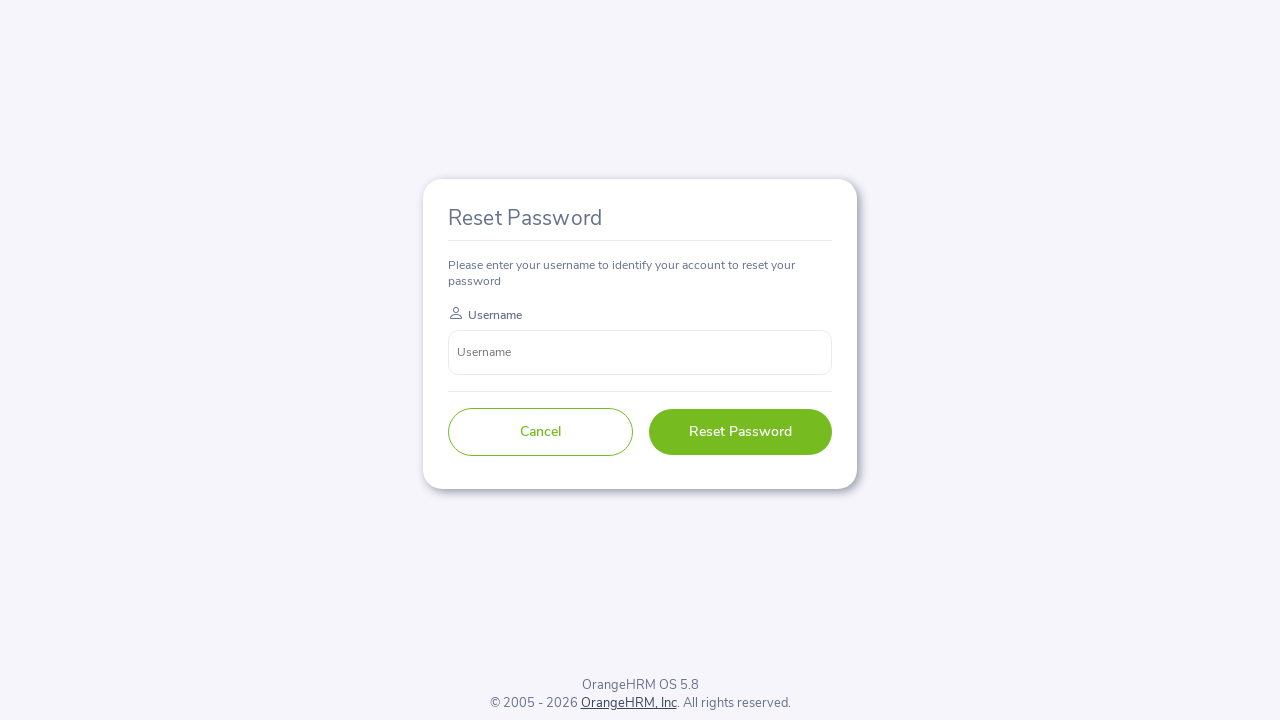

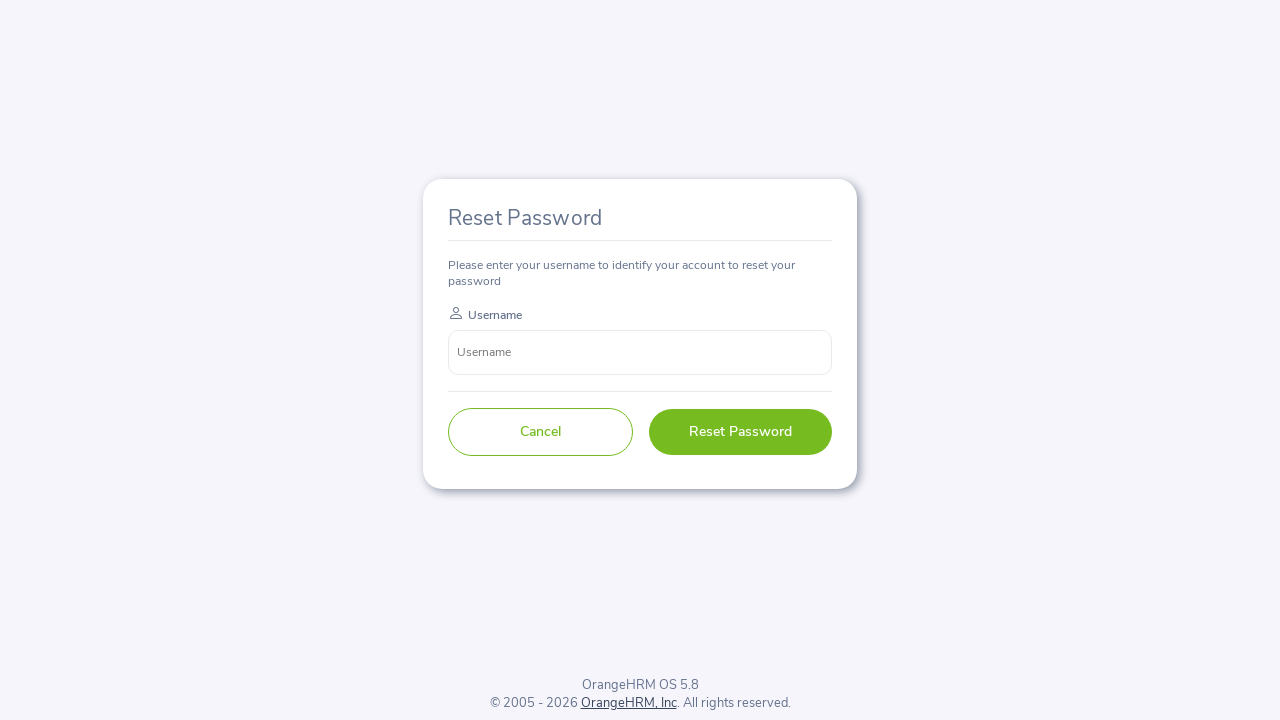